Tests dynamic controls functionality by toggling a checkbox visibility - clicking to hide the checkbox, waiting for it to disappear, then clicking to show it again and interacting with it

Starting URL: https://v1.training-support.net/selenium/dynamic-controls

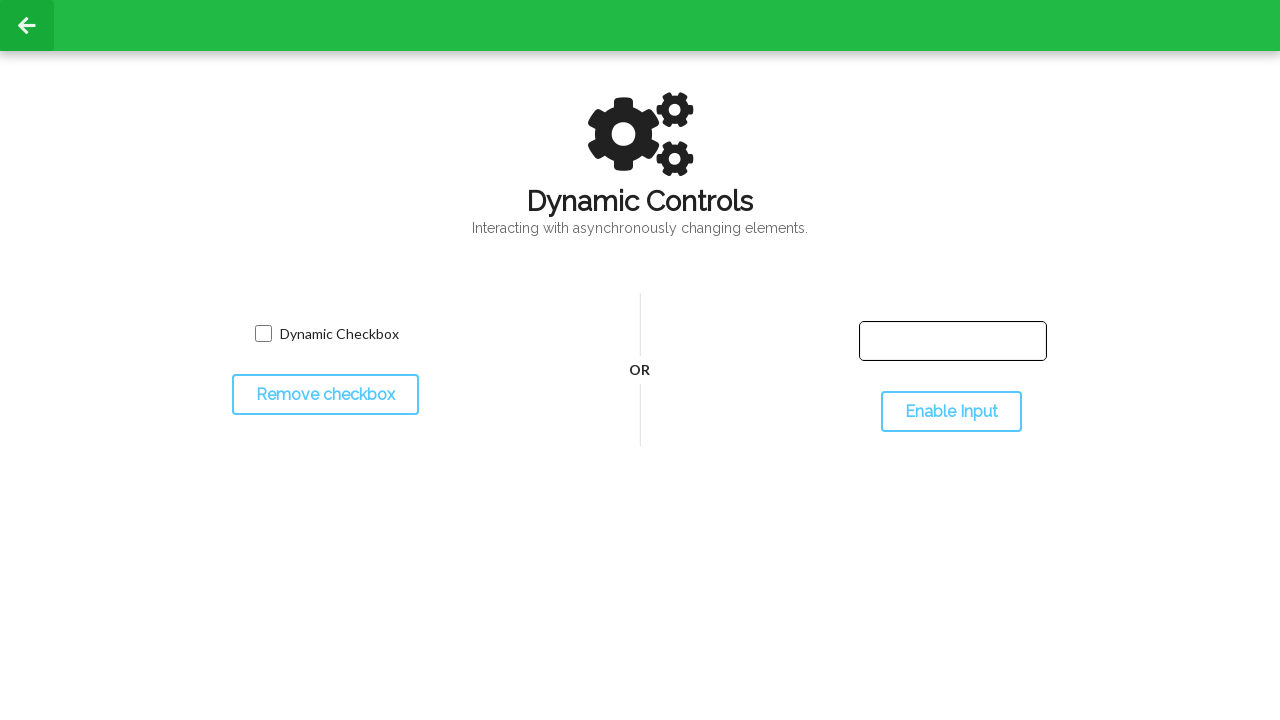

Clicked toggle button to hide the checkbox at (325, 395) on #toggleCheckbox
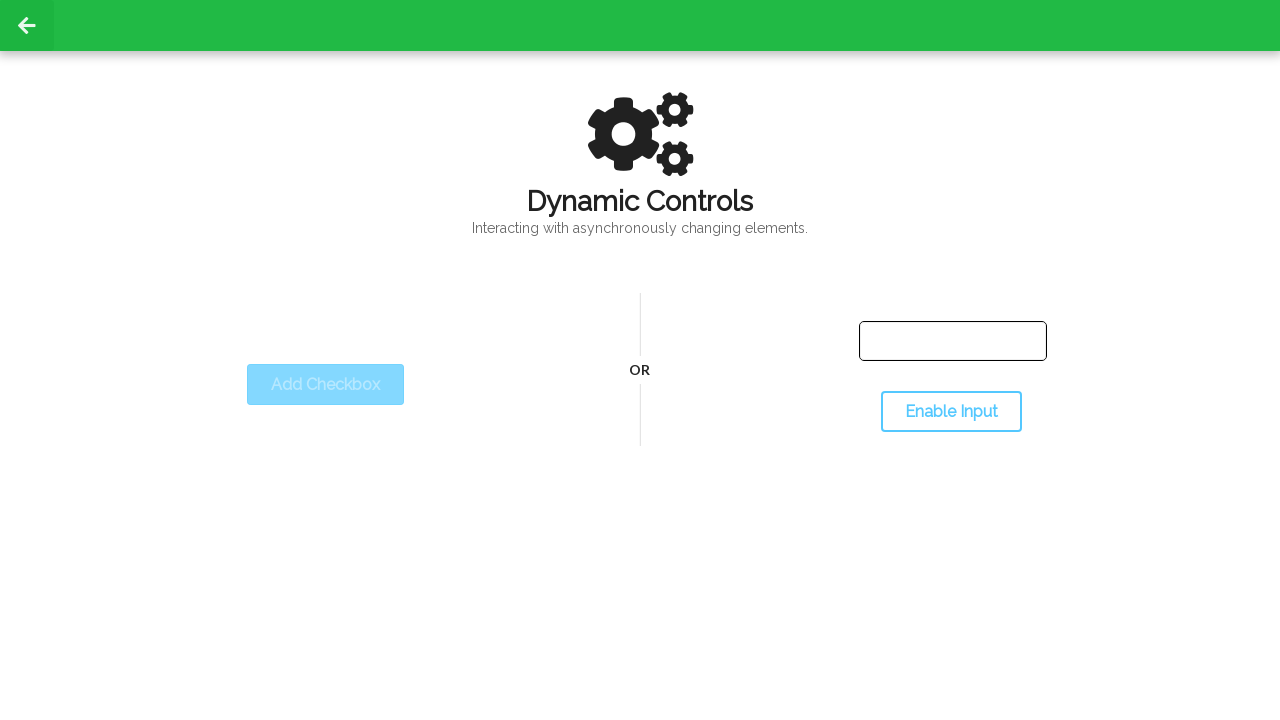

Waited for checkbox to become invisible
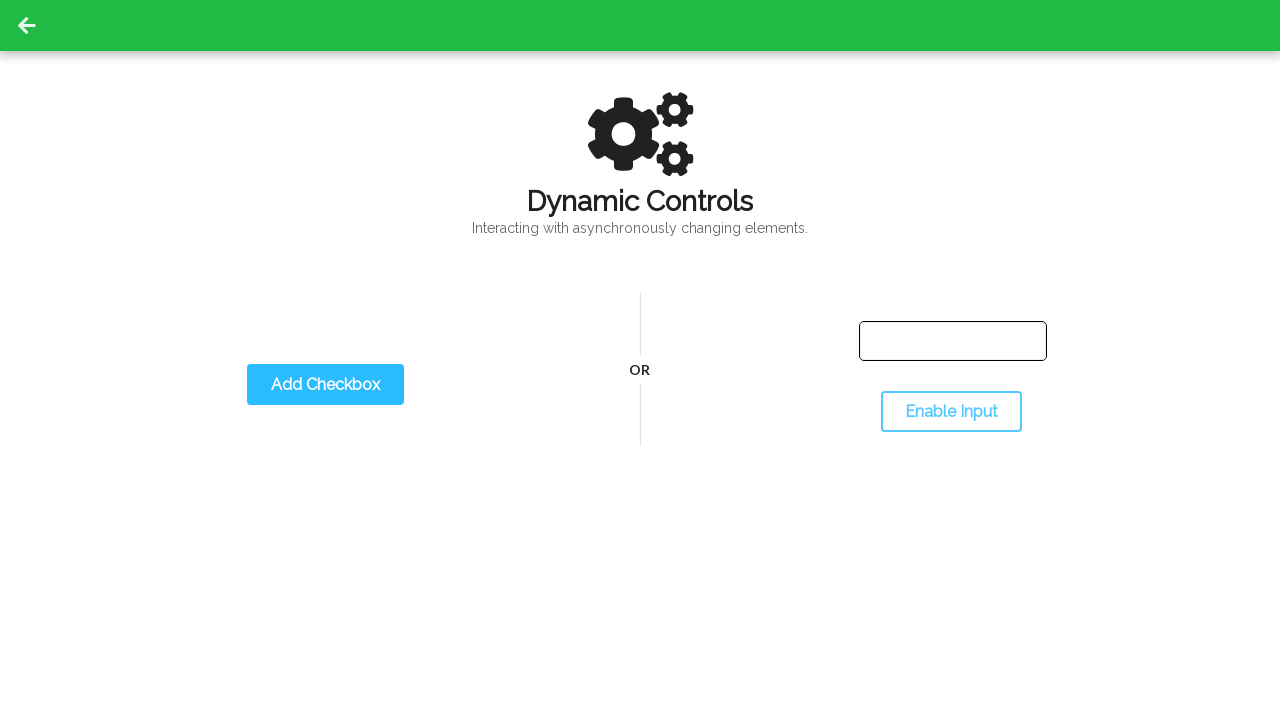

Clicked toggle button to show the checkbox again at (325, 385) on #toggleCheckbox
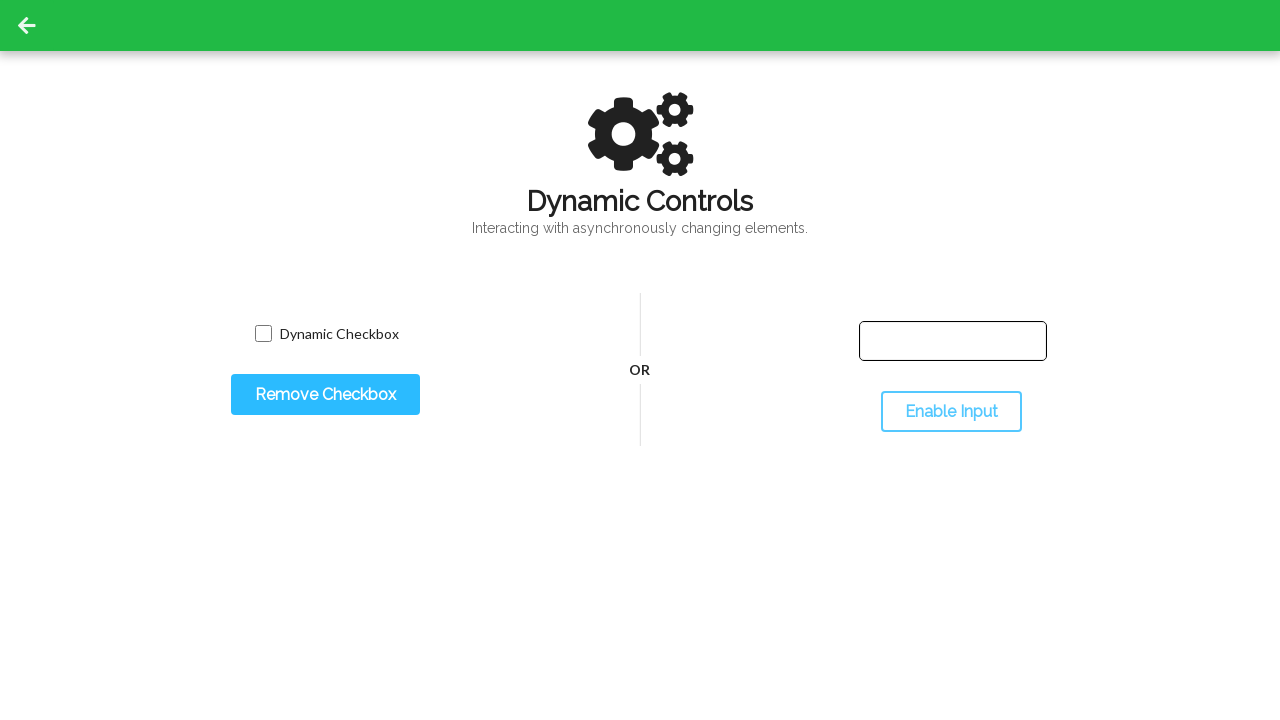

Waited for dynamic checkbox to become visible
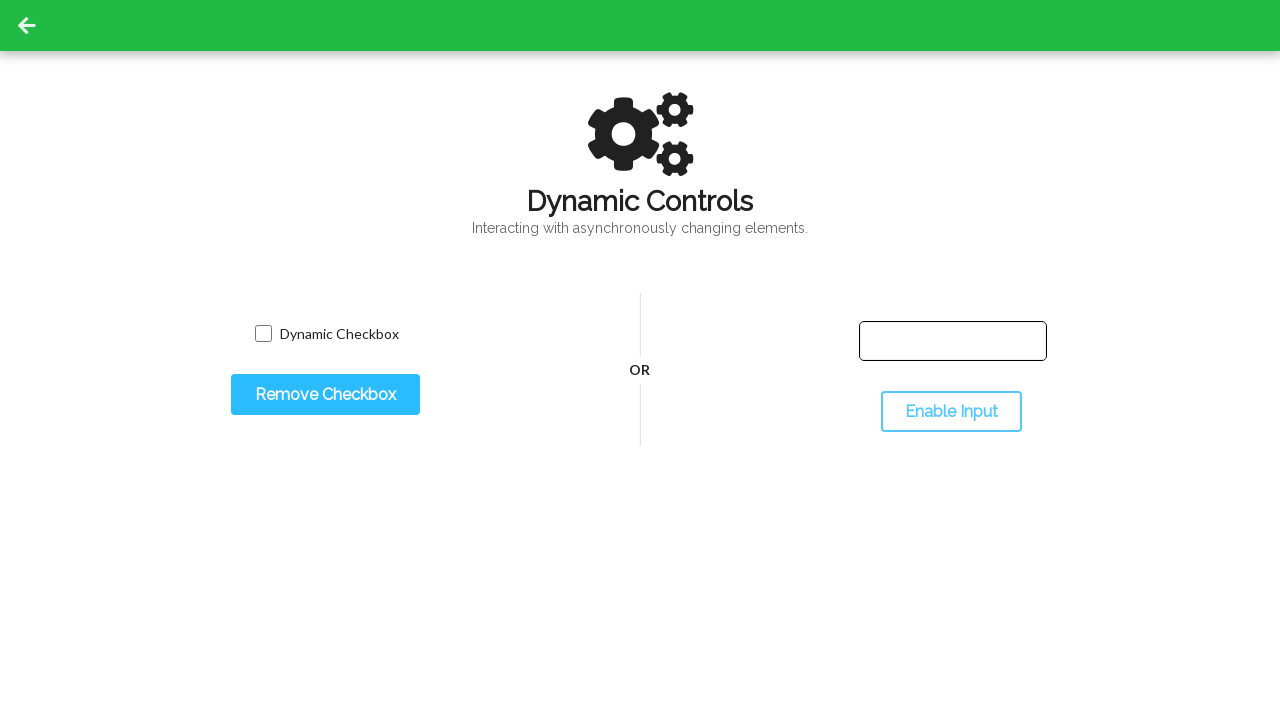

Clicked the checkbox to interact with it at (263, 334) on input.willDisappear
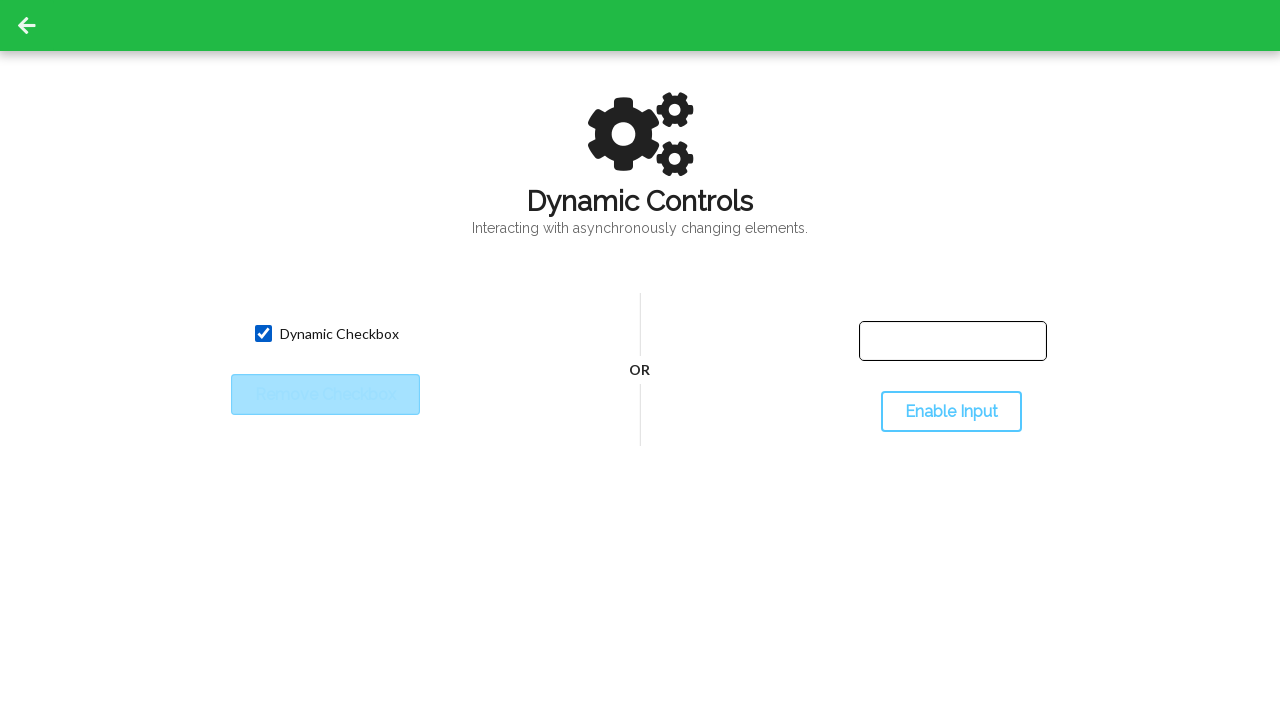

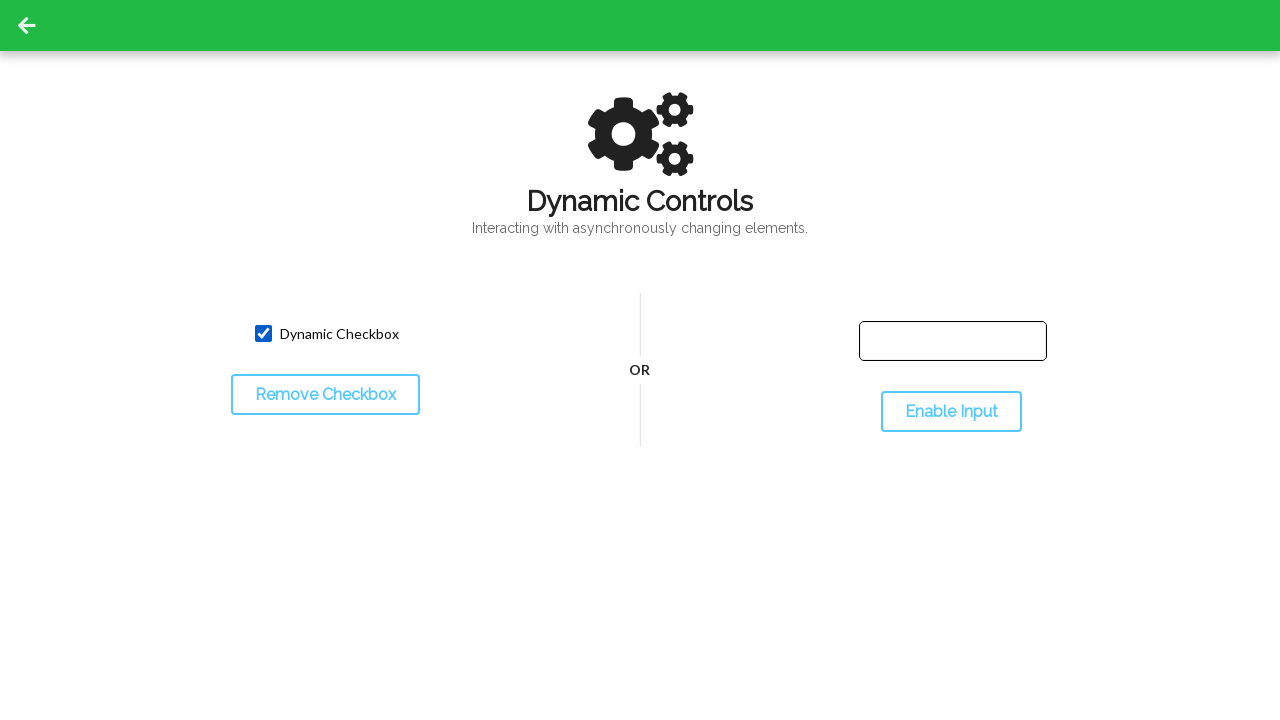